Scrolls to the Blog link in footer and verifies it is displayed

Starting URL: https://webdriver.io/docs/api

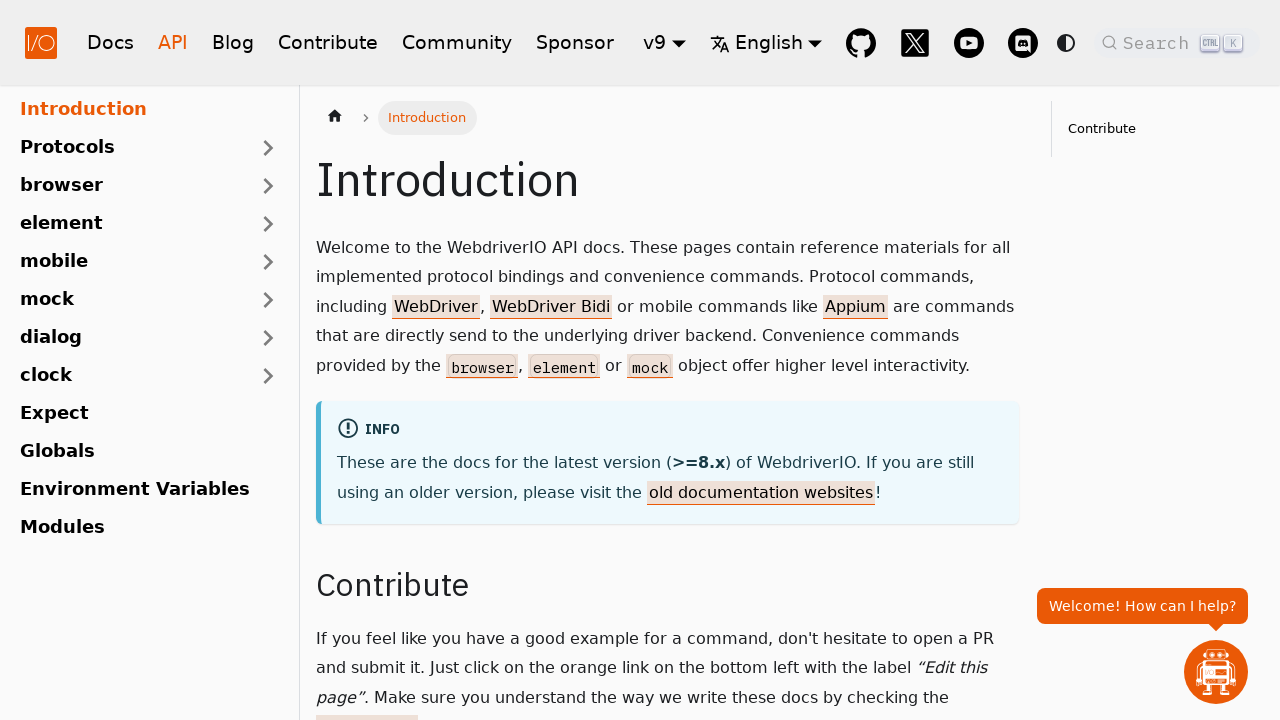

Scrolled Blog link in footer into view
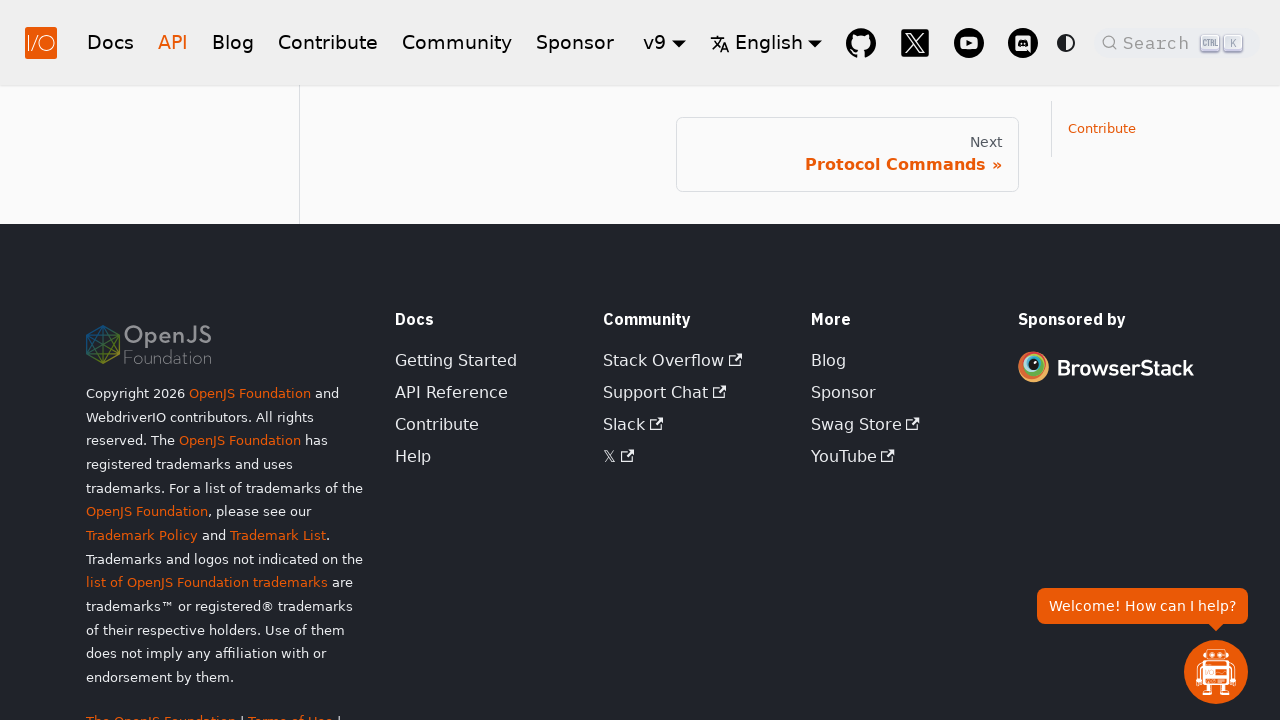

Verified Blog link in footer is displayed
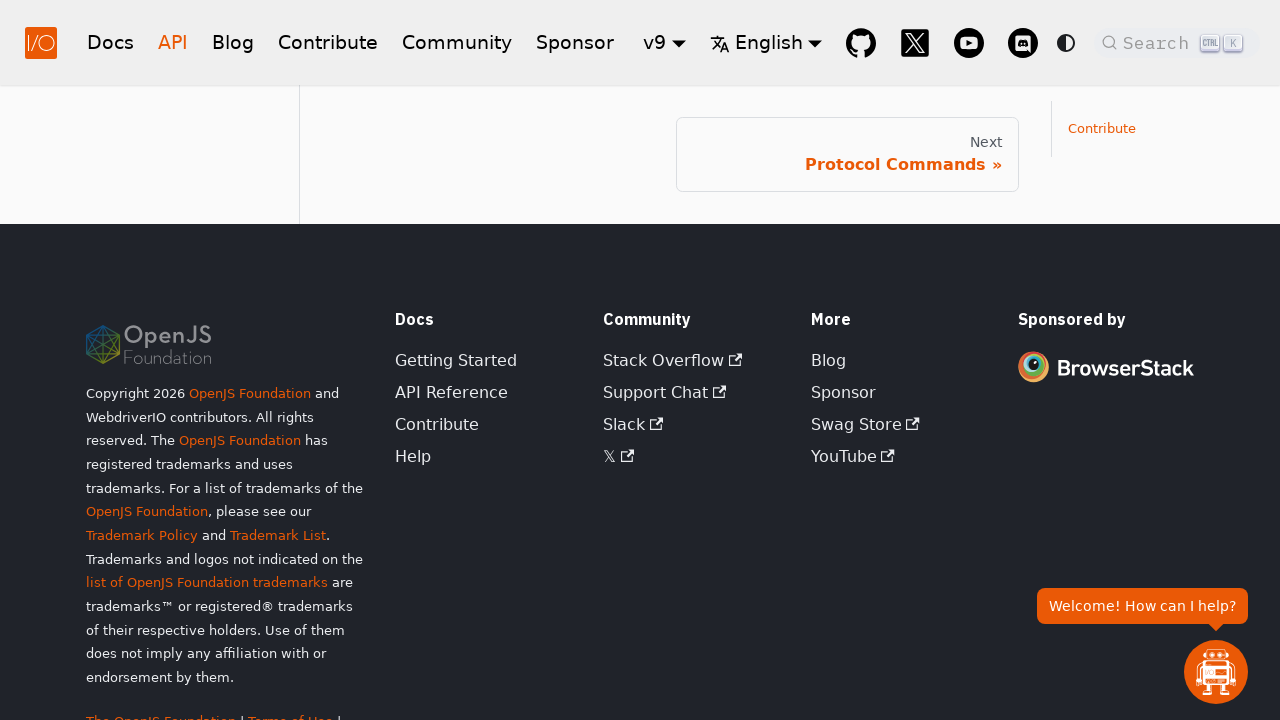

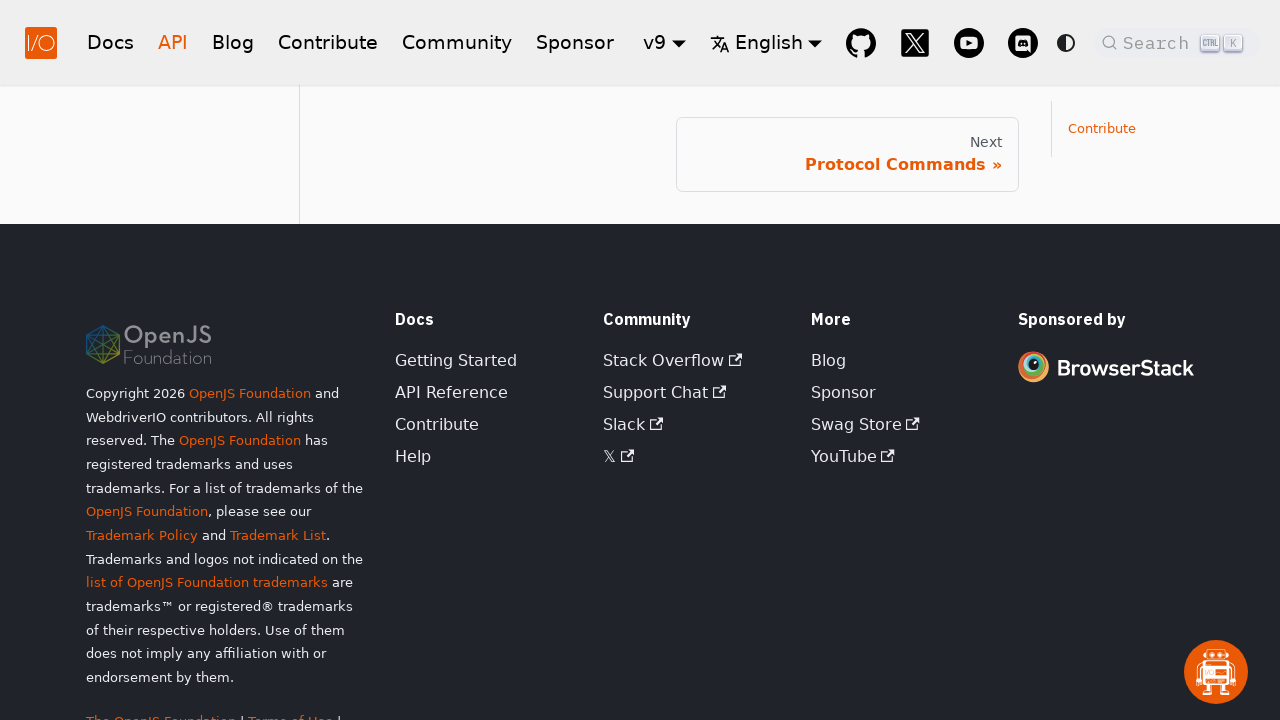